Tests date picker functionality by selecting a specific date (year, month, day) from a calendar widget

Starting URL: https://testautomationpractice.blogspot.com/

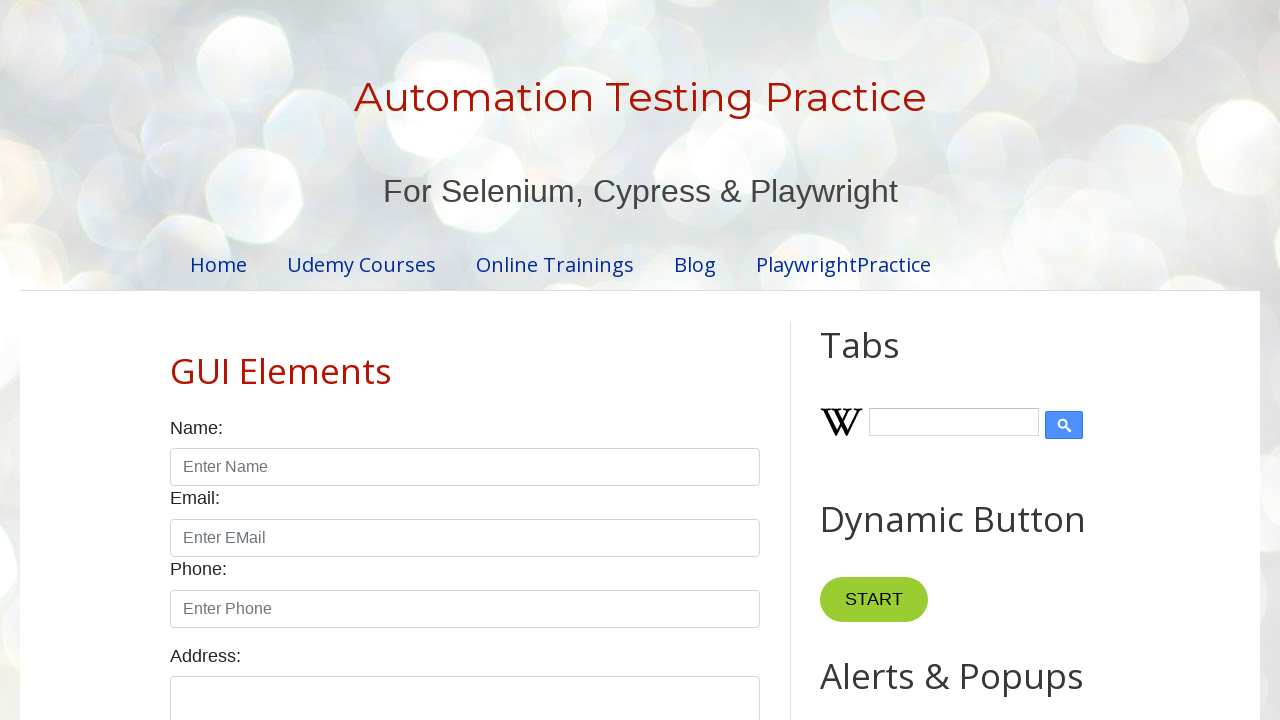

Clicked date input field to open calendar widget at (520, 360) on #txtDate
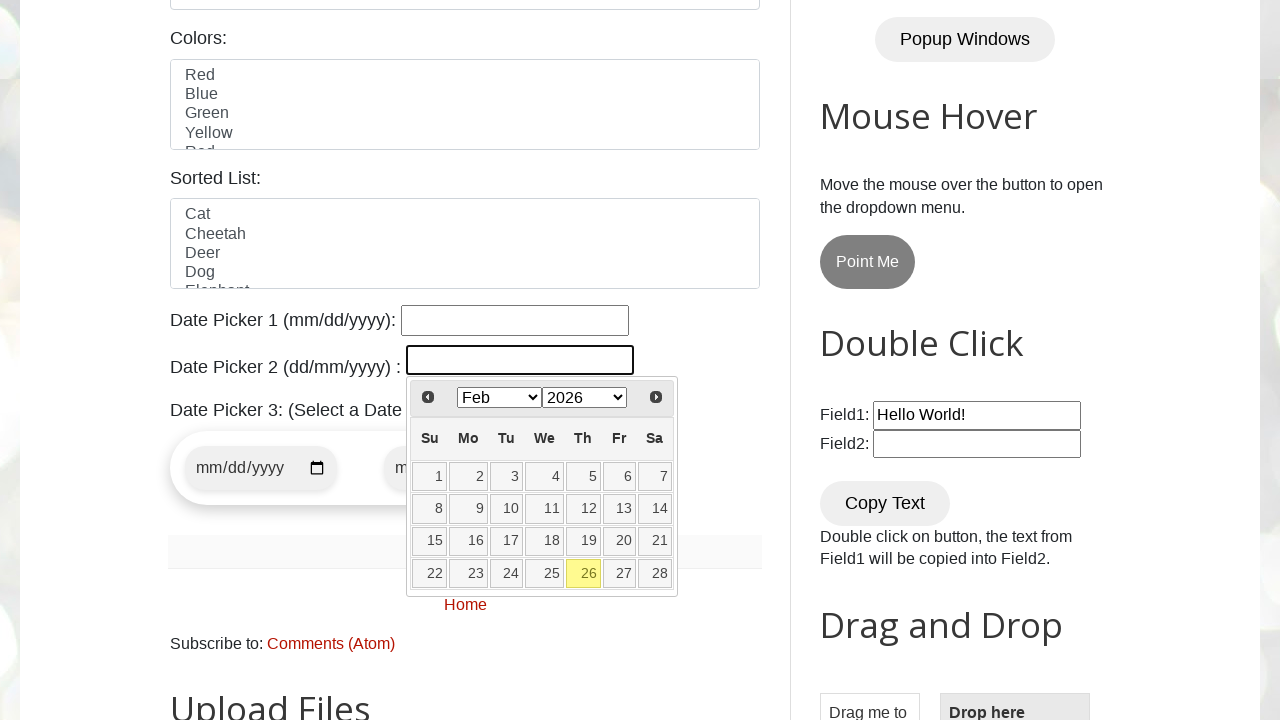

Selected year 2025 from year dropdown on select[data-handler='selectYear']
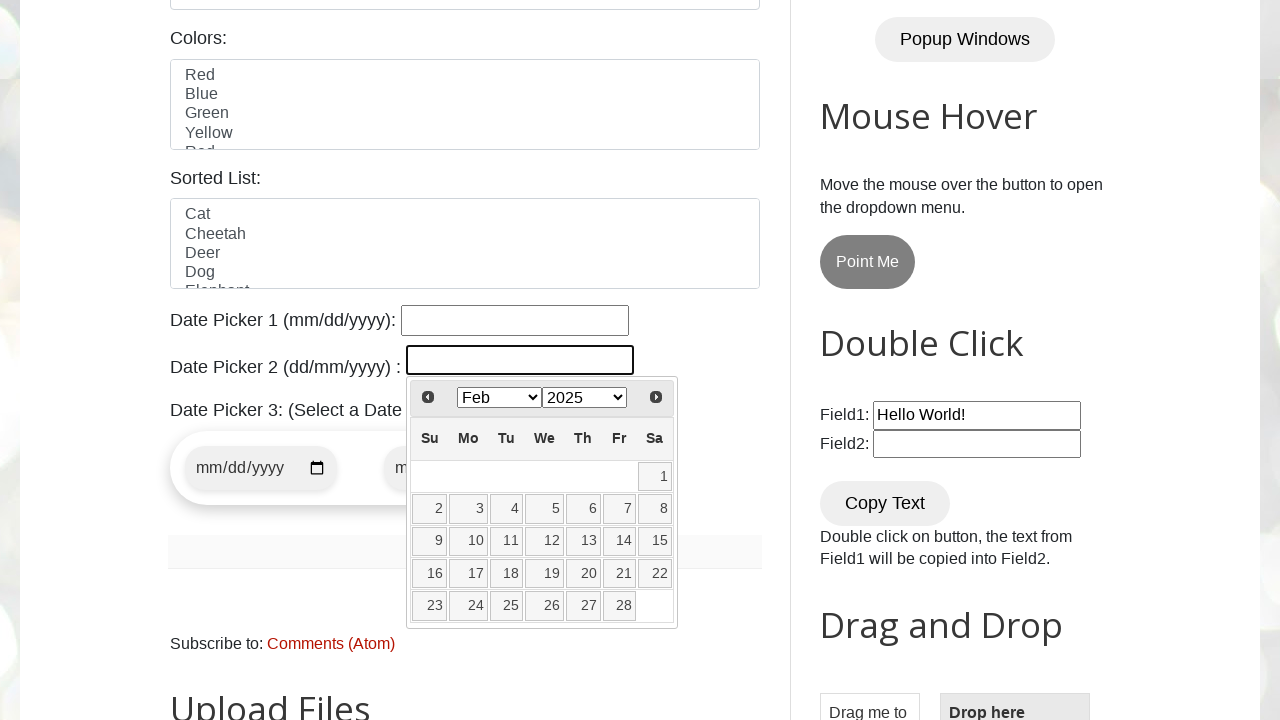

Clicked next month button (currently at Feb) at (656, 397) on span.ui-icon.ui-icon-circle-triangle-e
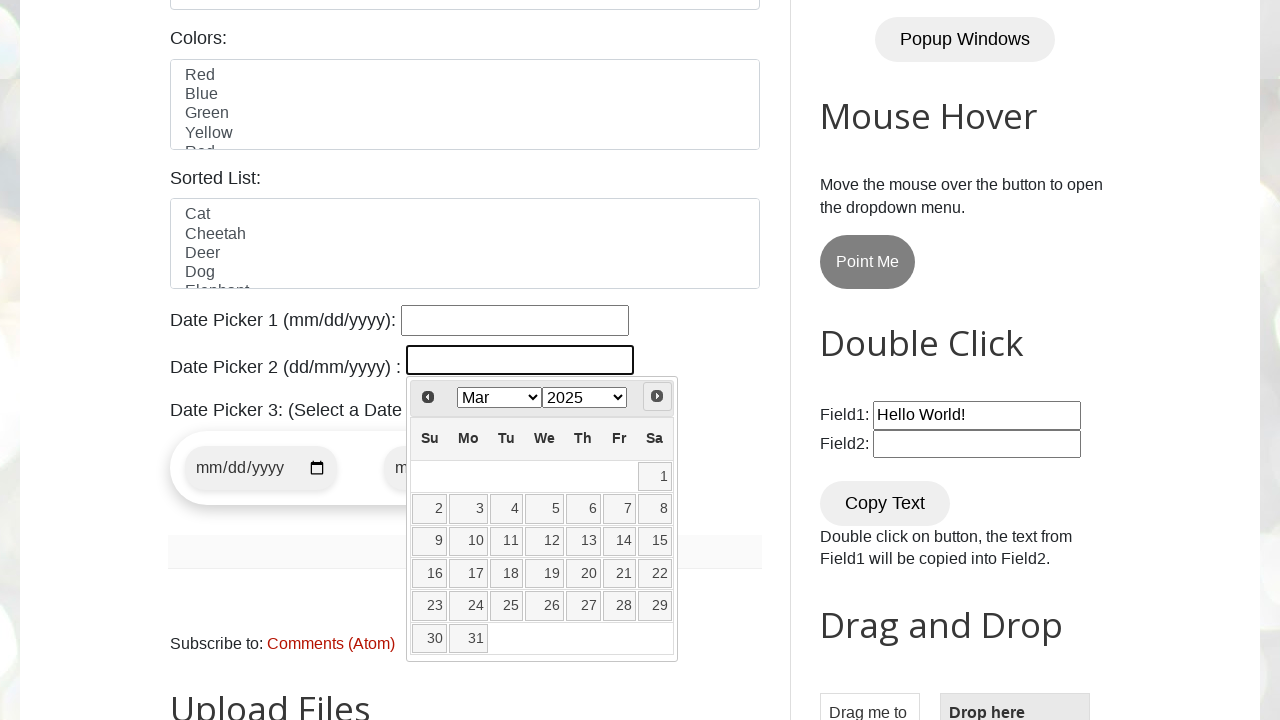

Clicked next month button (currently at Mar) at (657, 396) on span.ui-icon.ui-icon-circle-triangle-e
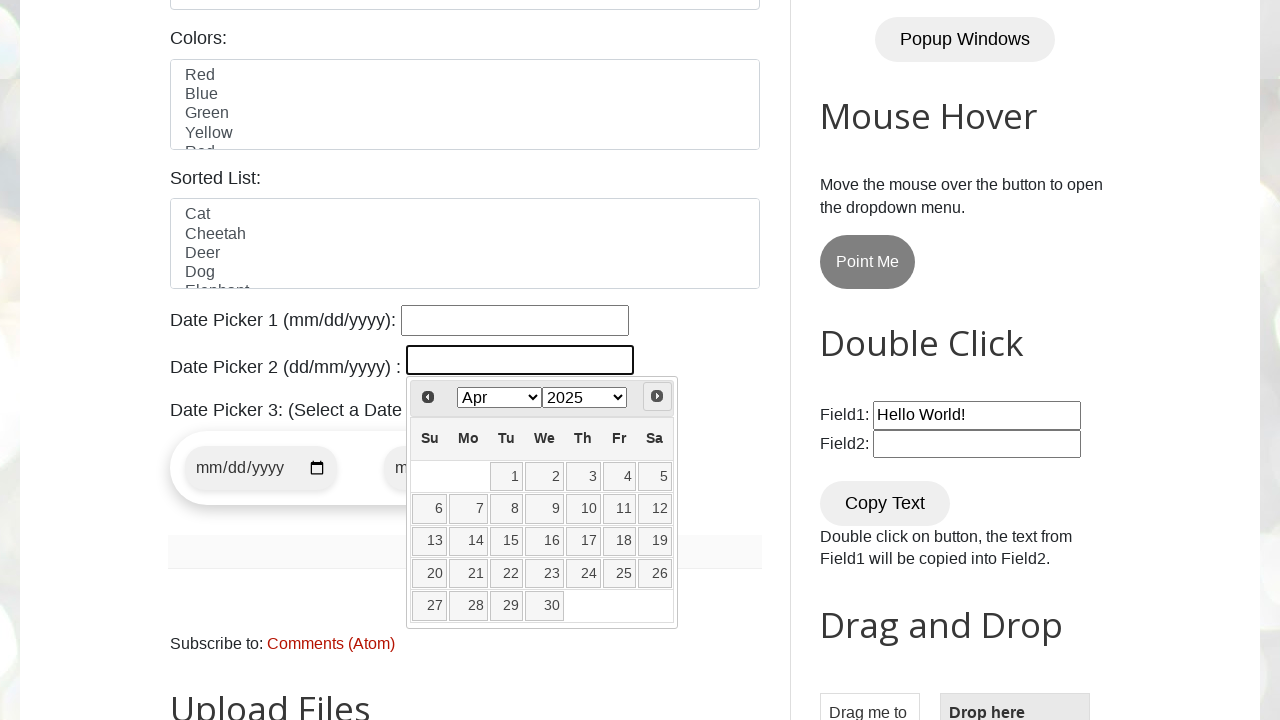

Clicked next month button (currently at Apr) at (657, 396) on span.ui-icon.ui-icon-circle-triangle-e
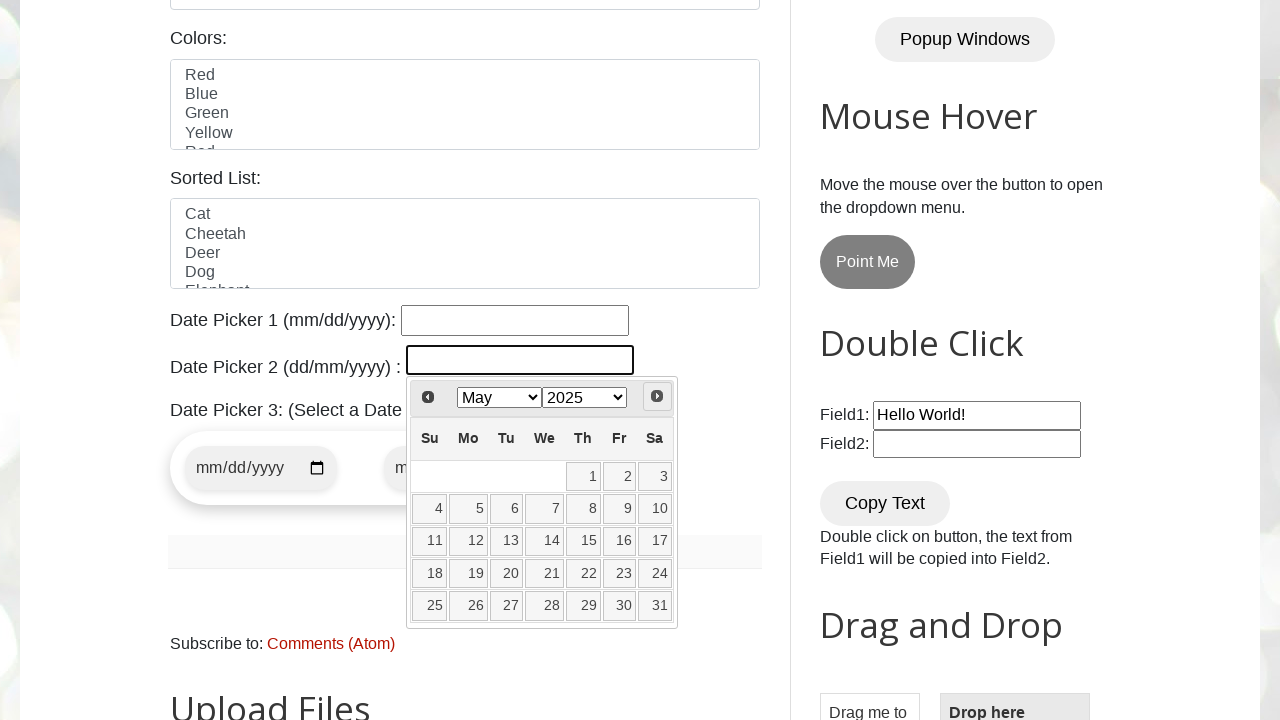

Clicked next month button (currently at May) at (657, 396) on span.ui-icon.ui-icon-circle-triangle-e
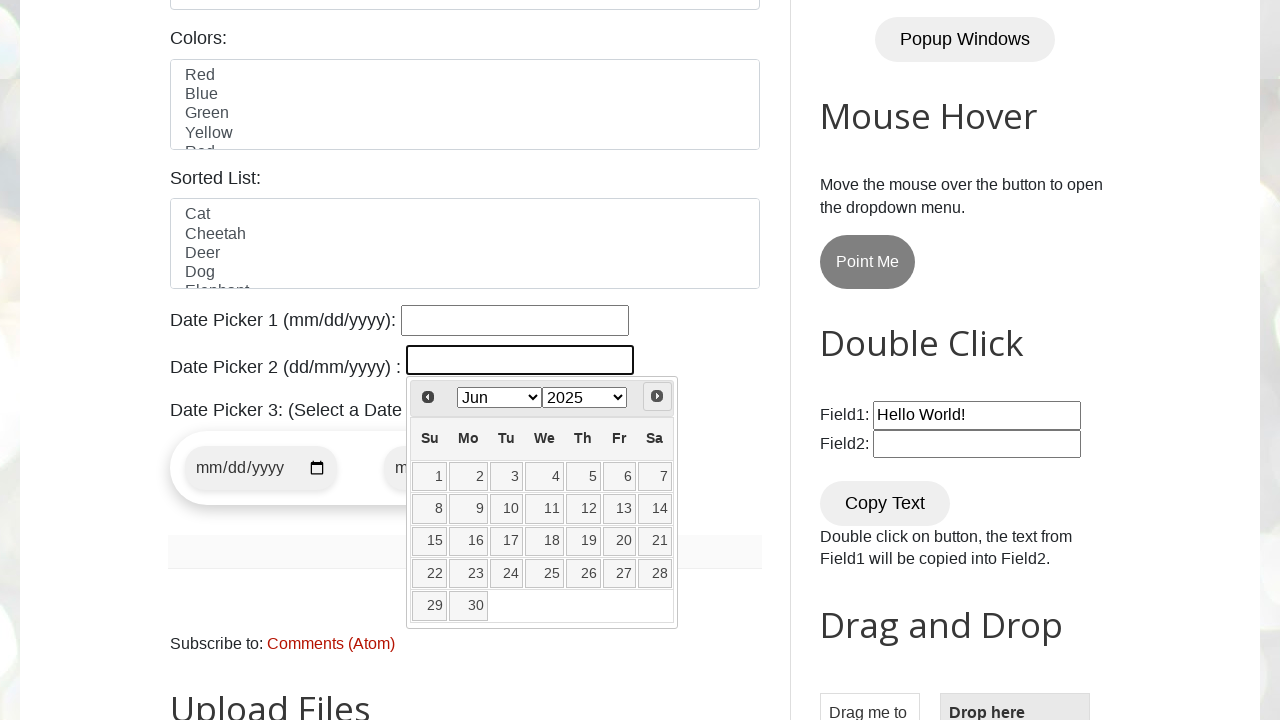

Clicked next month button (currently at Jun) at (657, 396) on span.ui-icon.ui-icon-circle-triangle-e
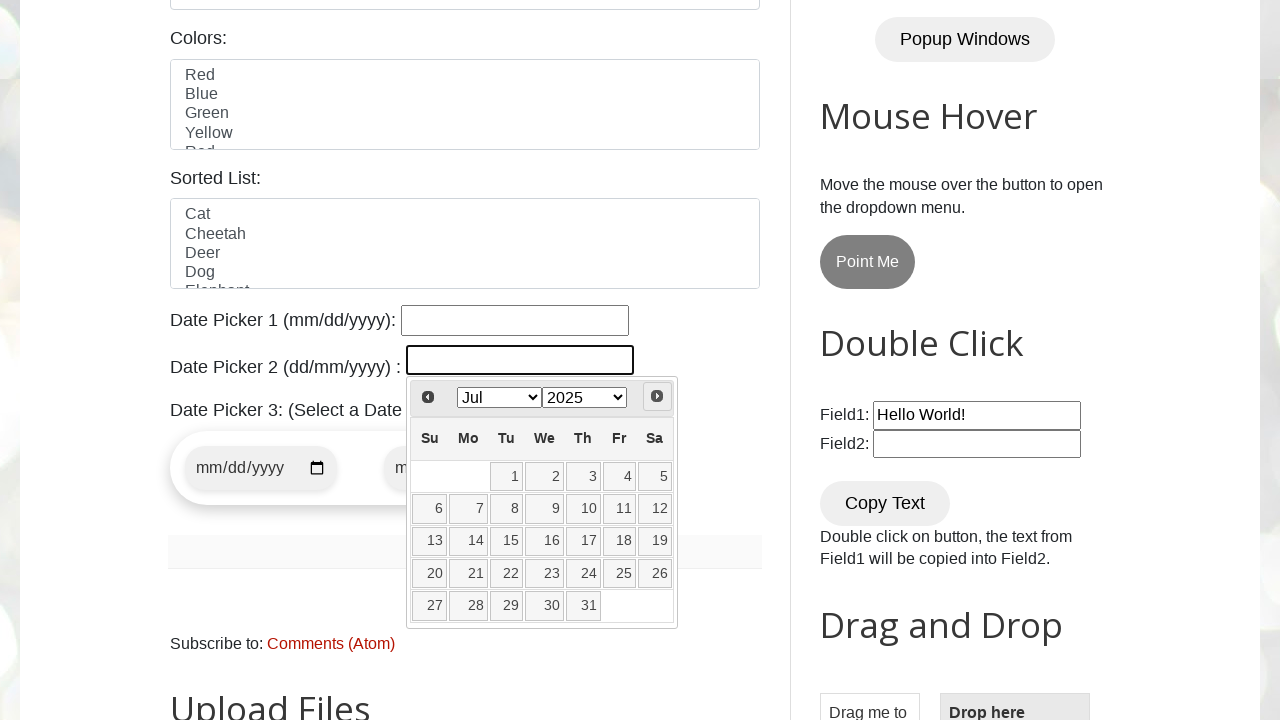

Clicked next month button (currently at Jul) at (657, 396) on span.ui-icon.ui-icon-circle-triangle-e
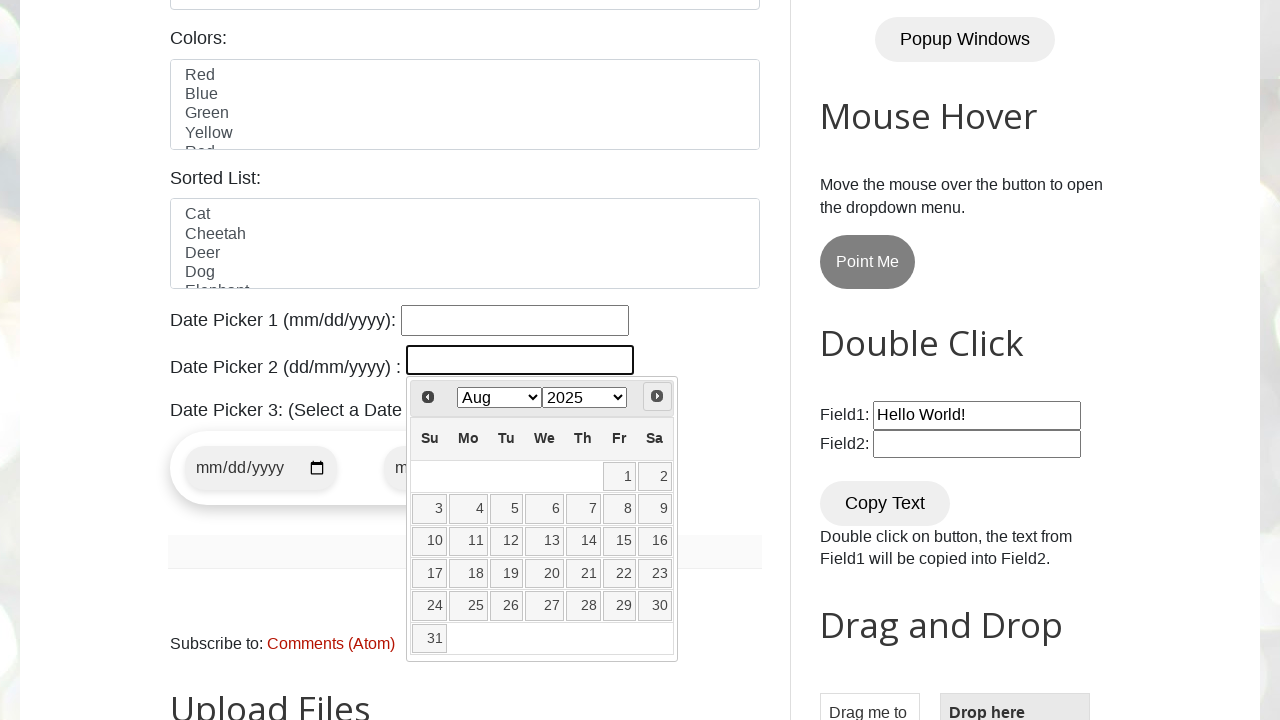

Clicked next month button (currently at Aug) at (657, 396) on span.ui-icon.ui-icon-circle-triangle-e
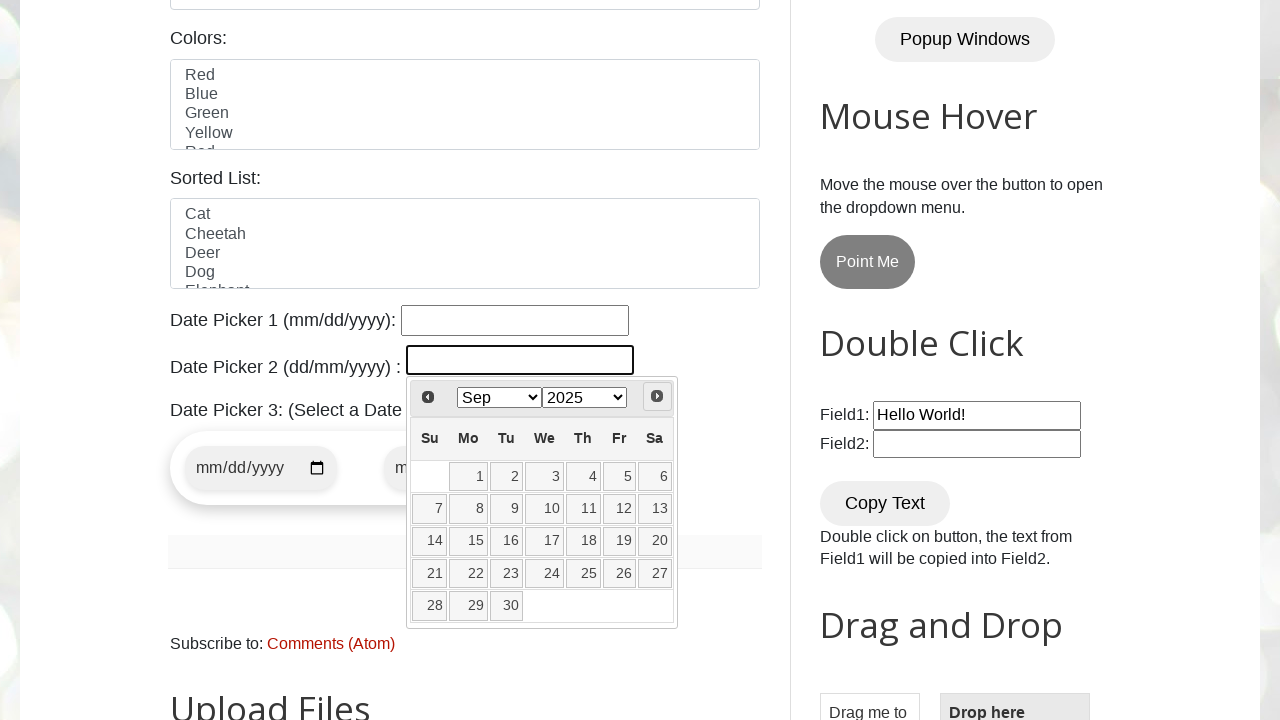

Clicked next month button (currently at Sep) at (657, 396) on span.ui-icon.ui-icon-circle-triangle-e
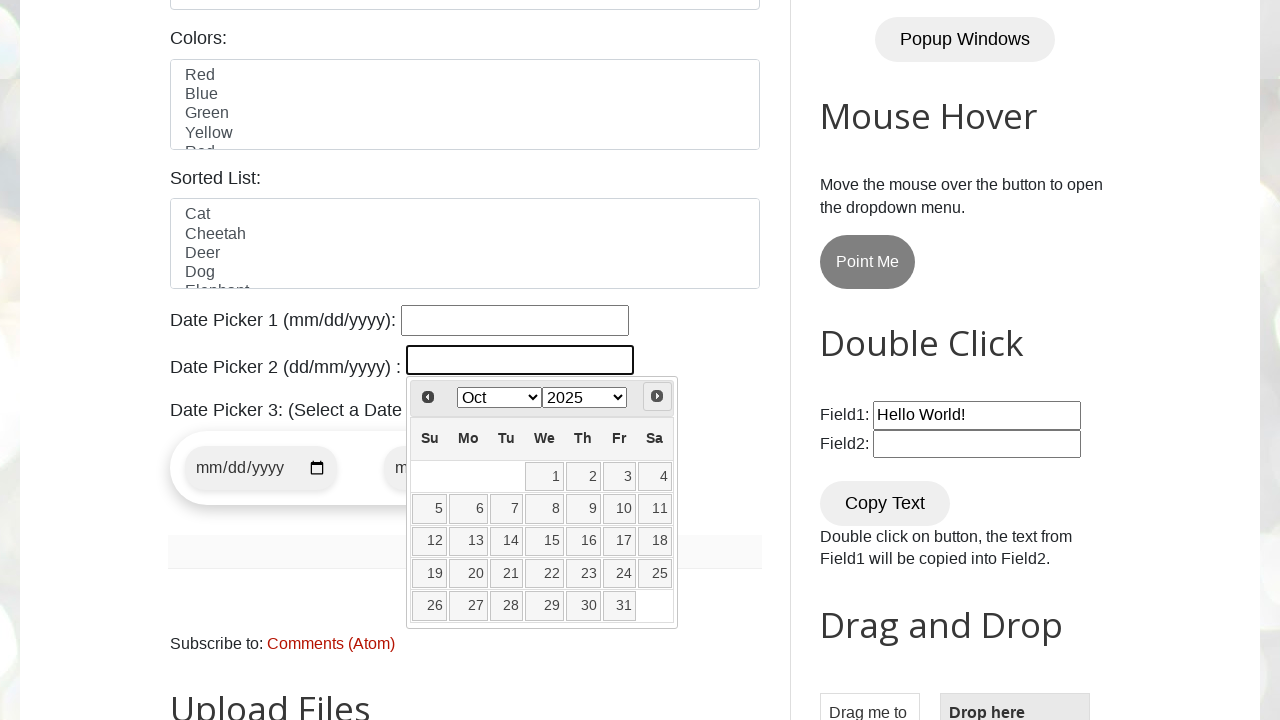

Clicked next month button (currently at Oct) at (657, 396) on span.ui-icon.ui-icon-circle-triangle-e
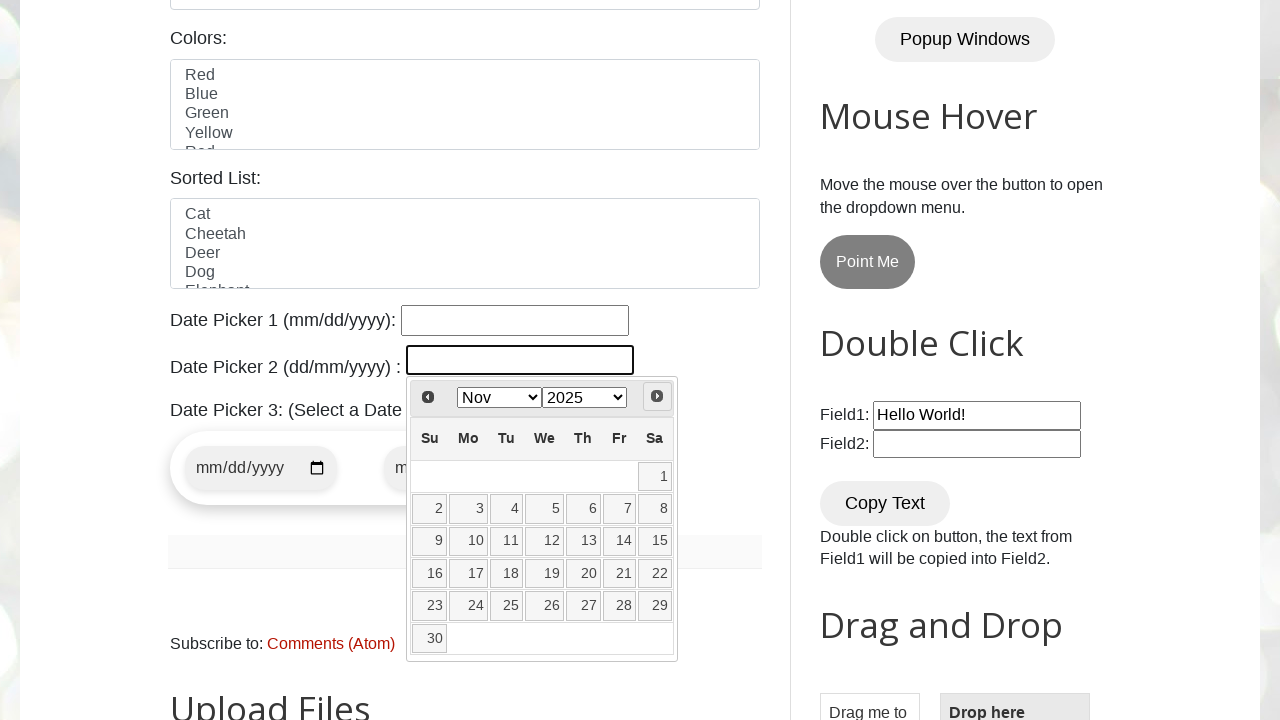

Clicked next month button (currently at Nov) at (657, 396) on span.ui-icon.ui-icon-circle-triangle-e
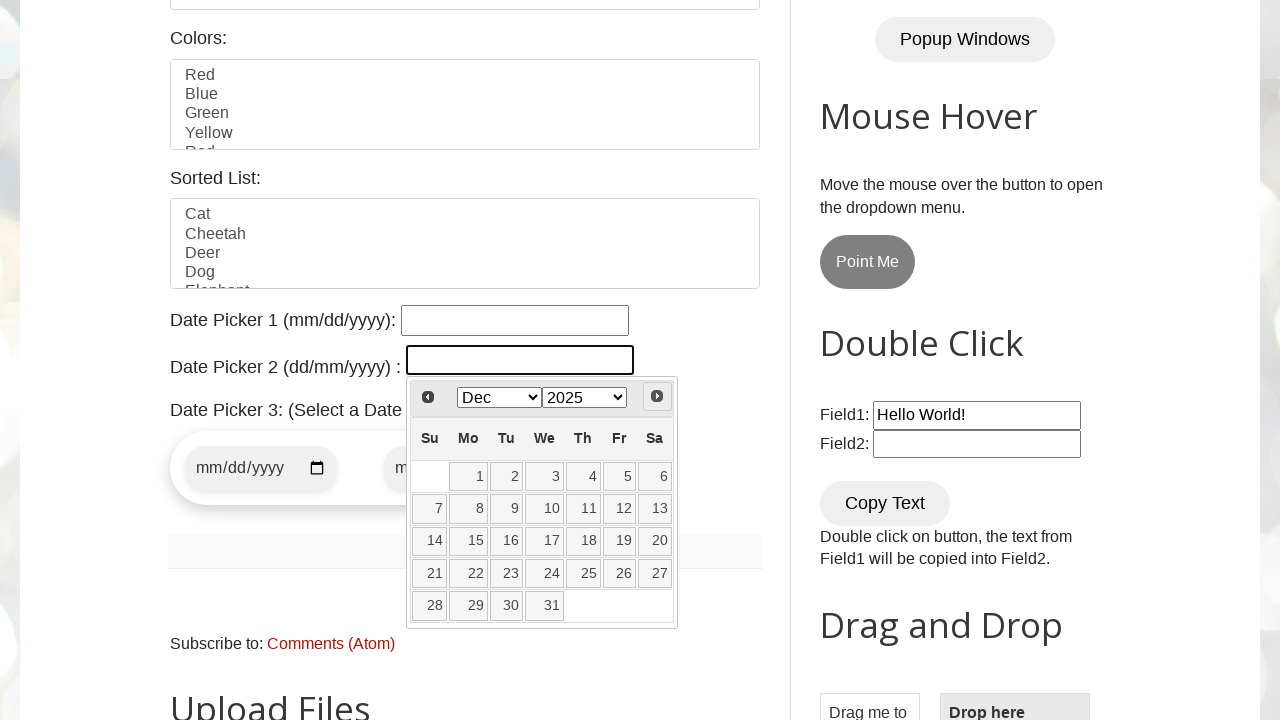

Reached target month Dec
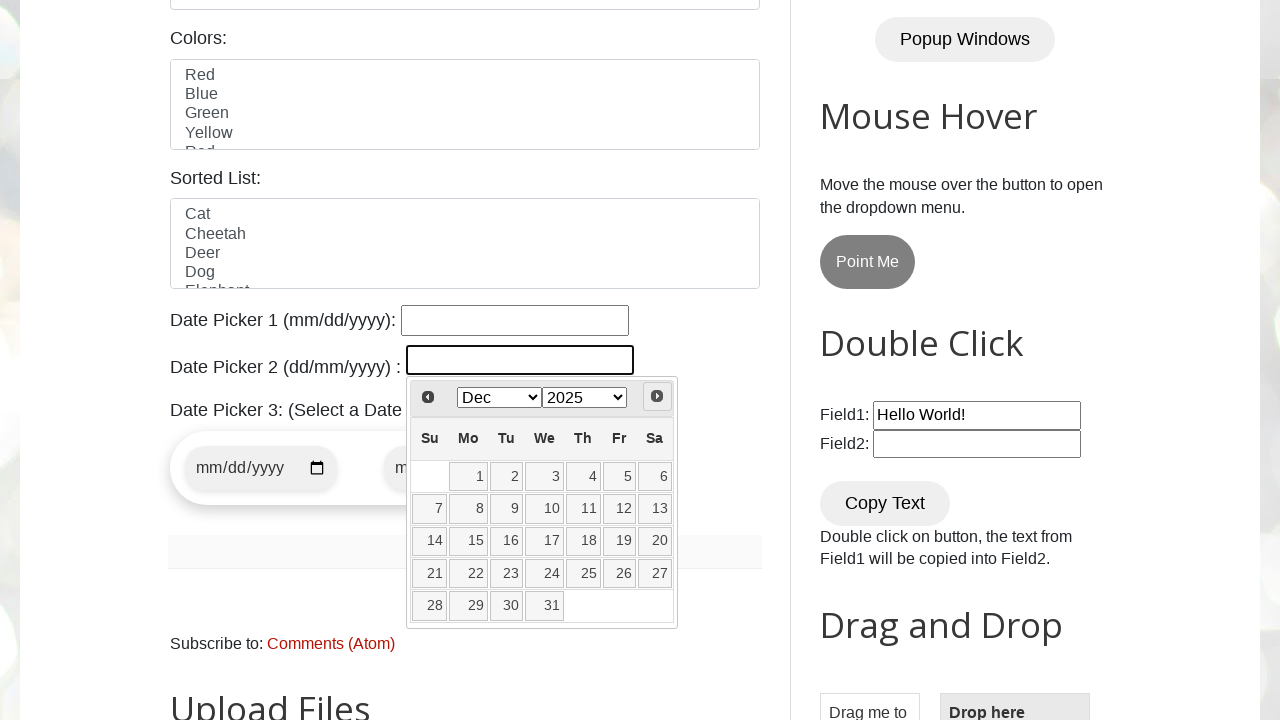

Selected day 31 from calendar at (545, 606) on table.ui-datepicker-calendar tbody tr td a:text('31')
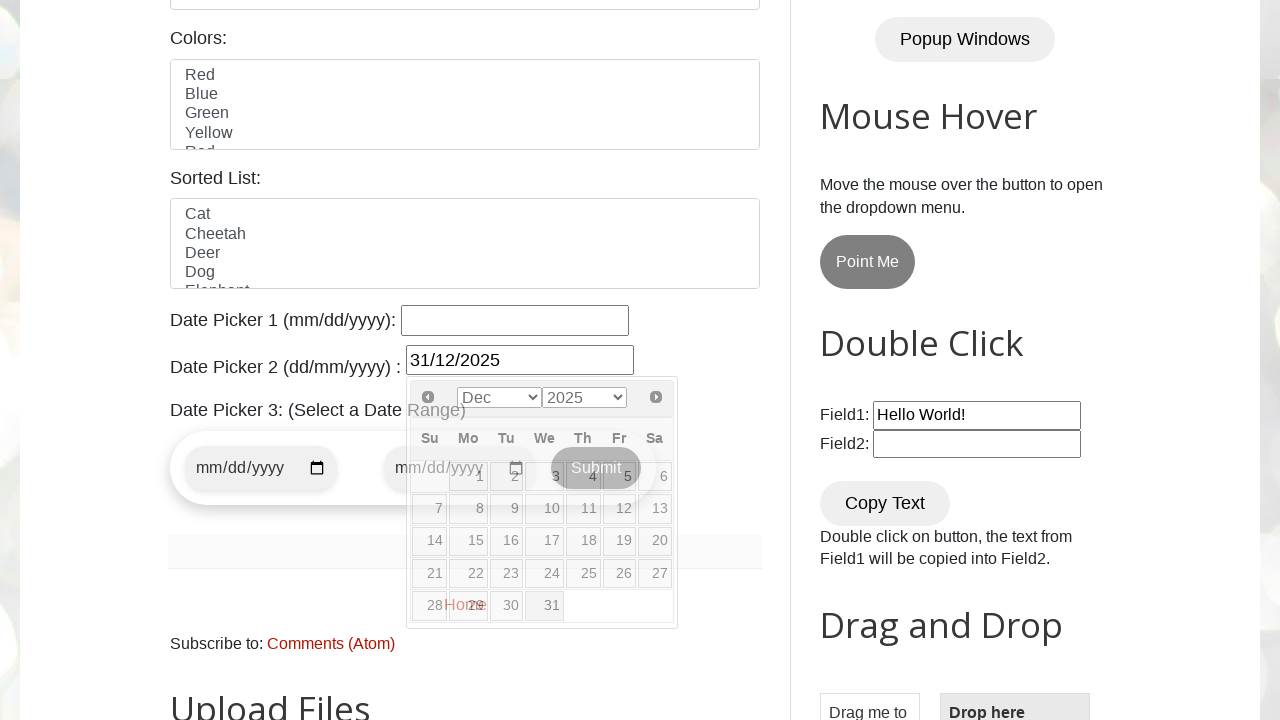

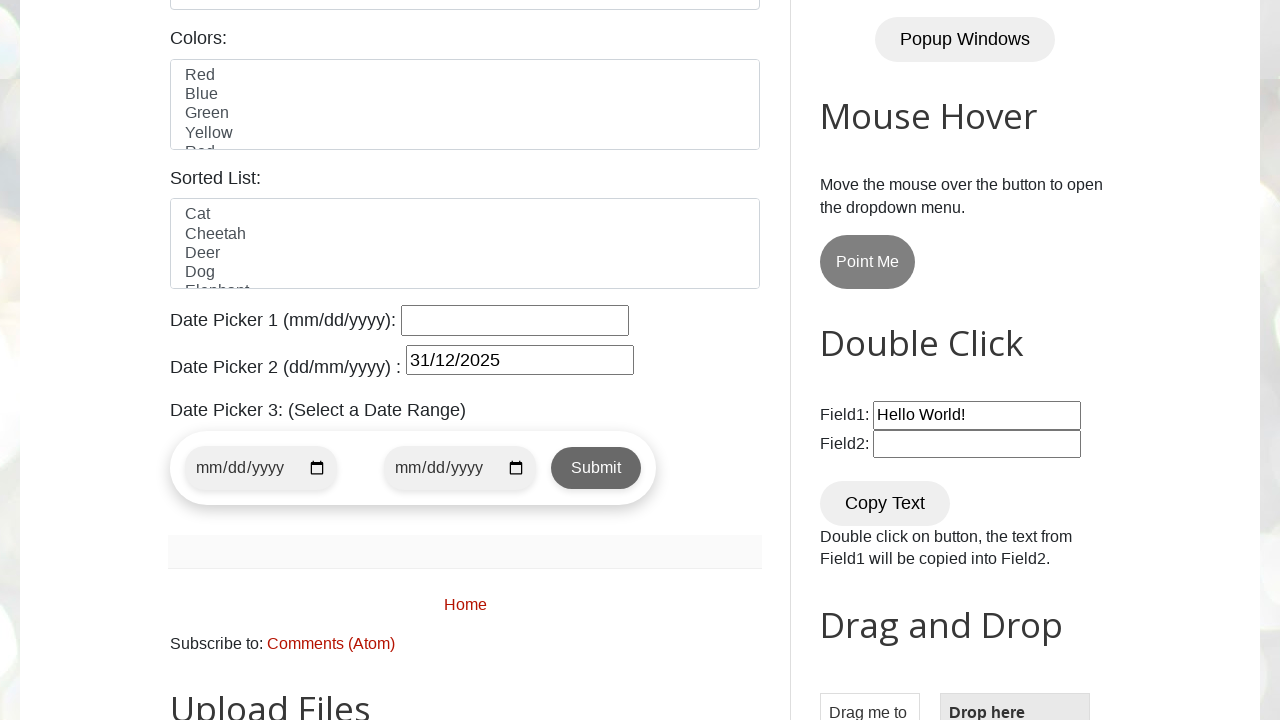